Navigates to Dell's website and captures window handle information

Starting URL: https://www.dell.com/

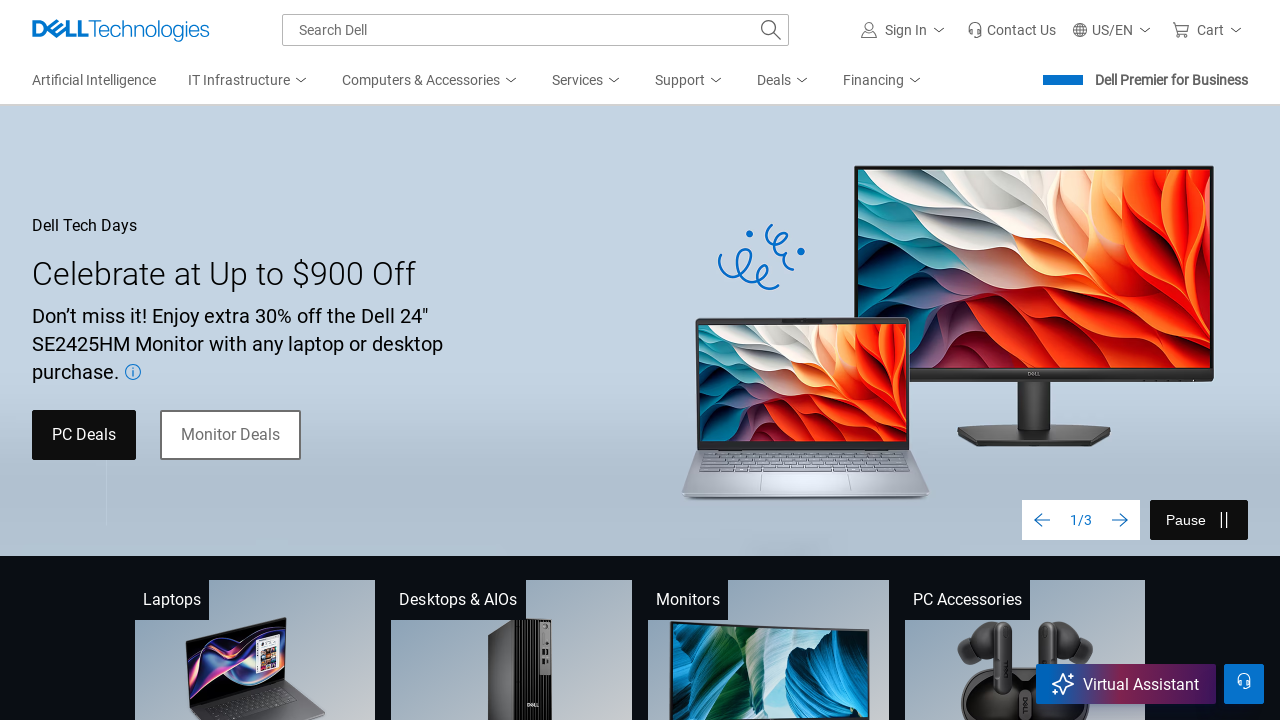

Retrieved list of pages from context
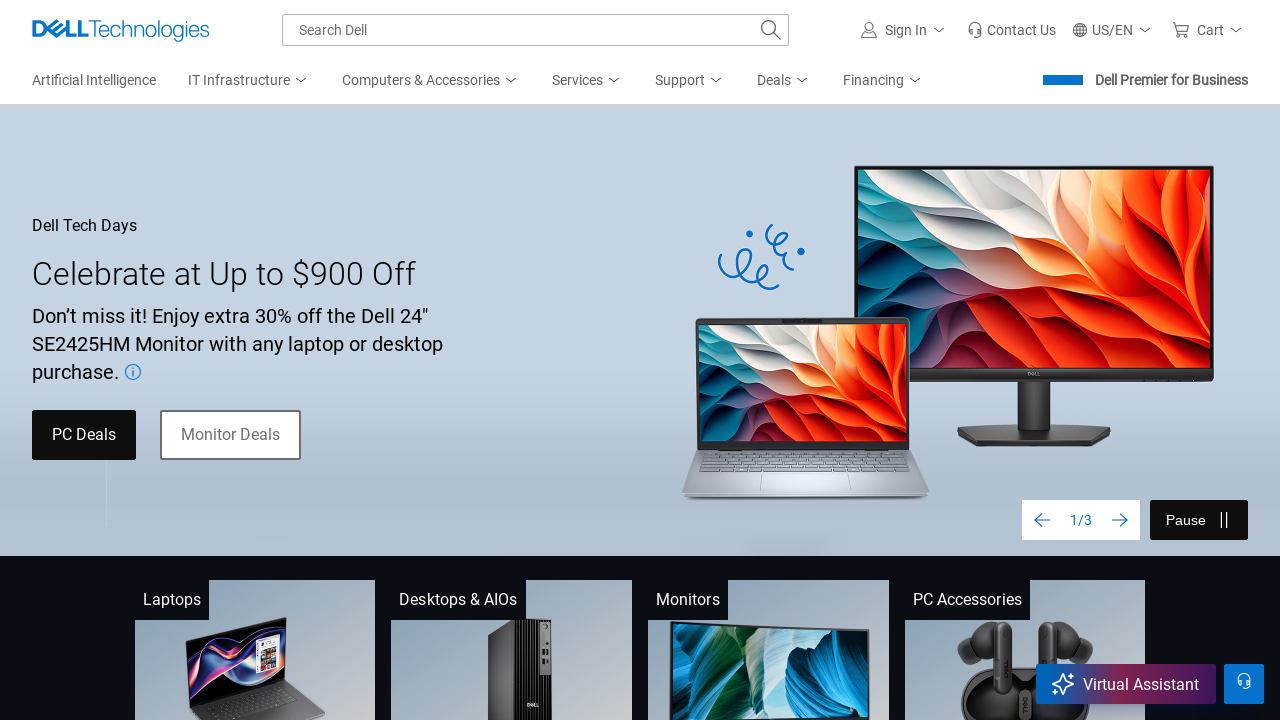

Printed number of pages/tabs
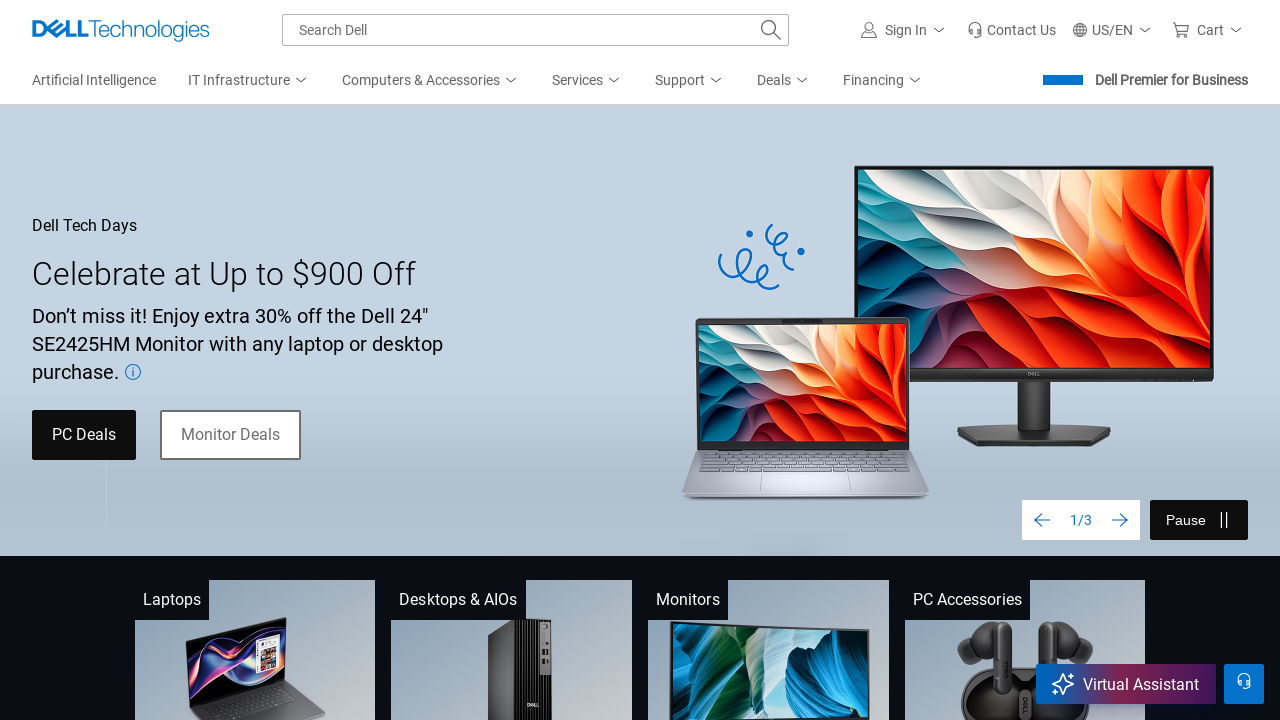

Printed page URL: https://www.dell.com/en-us
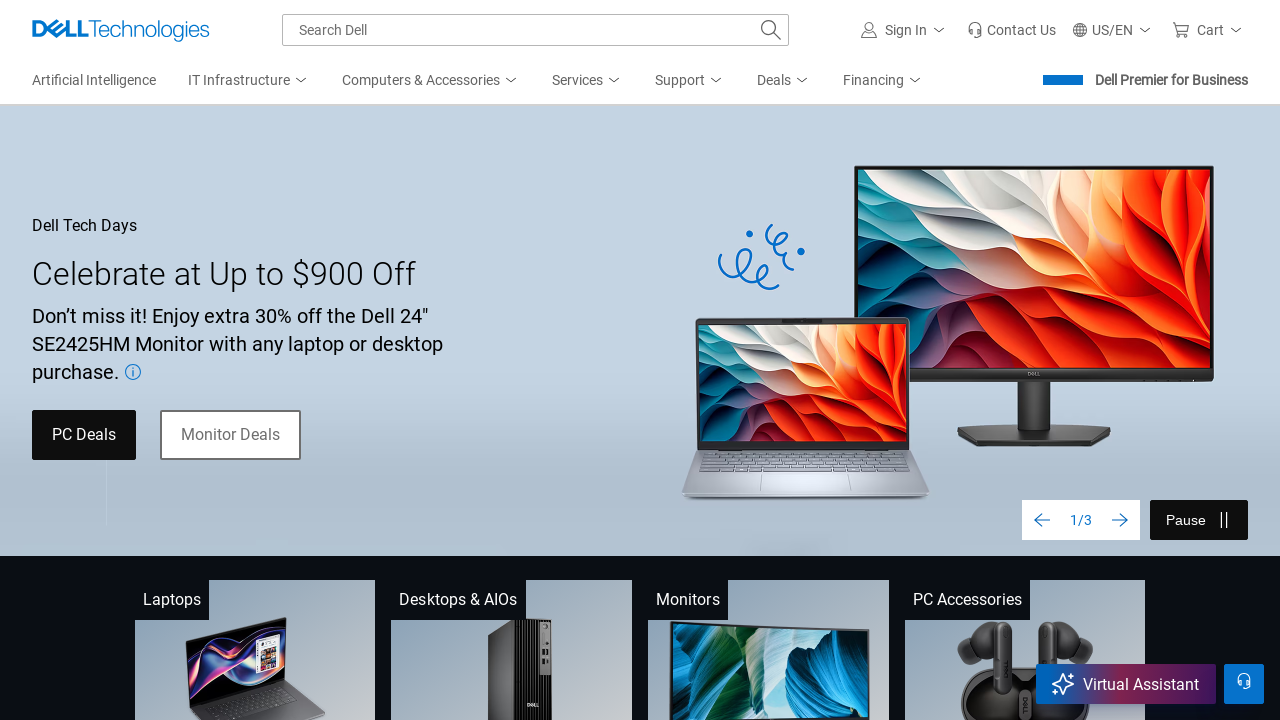

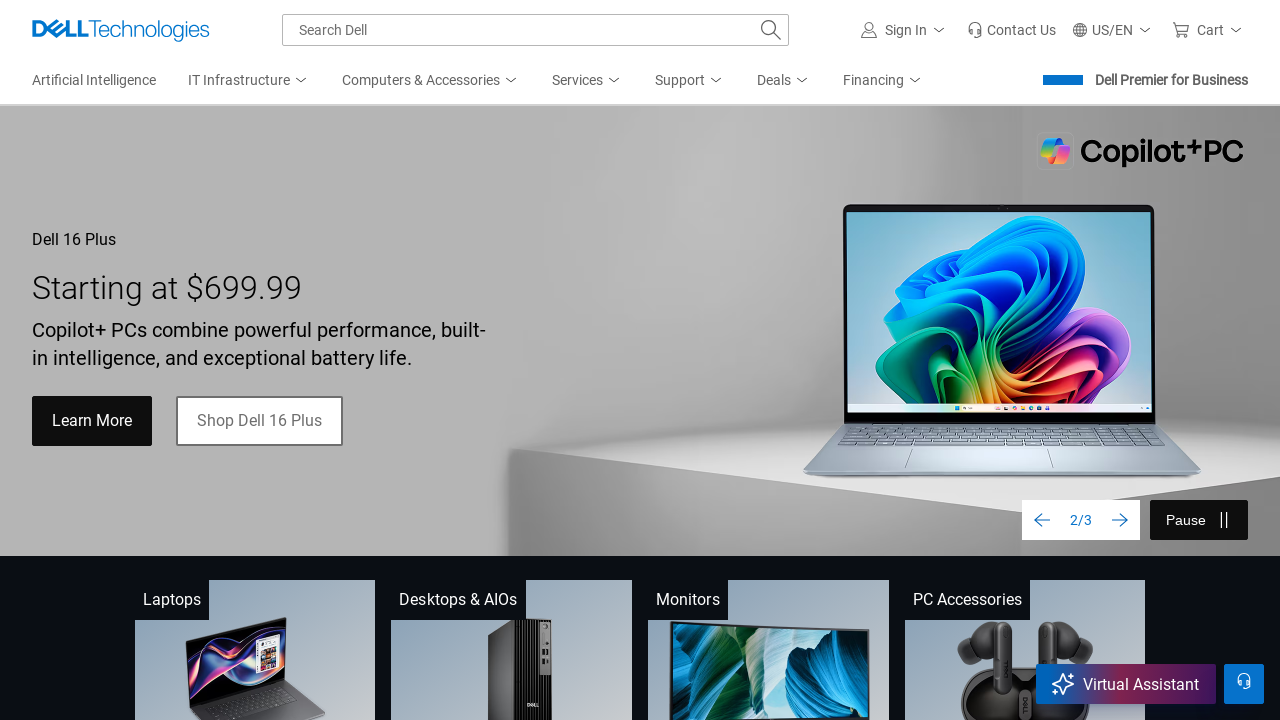